Tests auto-suggestive dropdown functionality by typing a partial country name and selecting a matching option from the dropdown suggestions

Starting URL: https://rahulshettyacademy.com/dropdownsPractise/

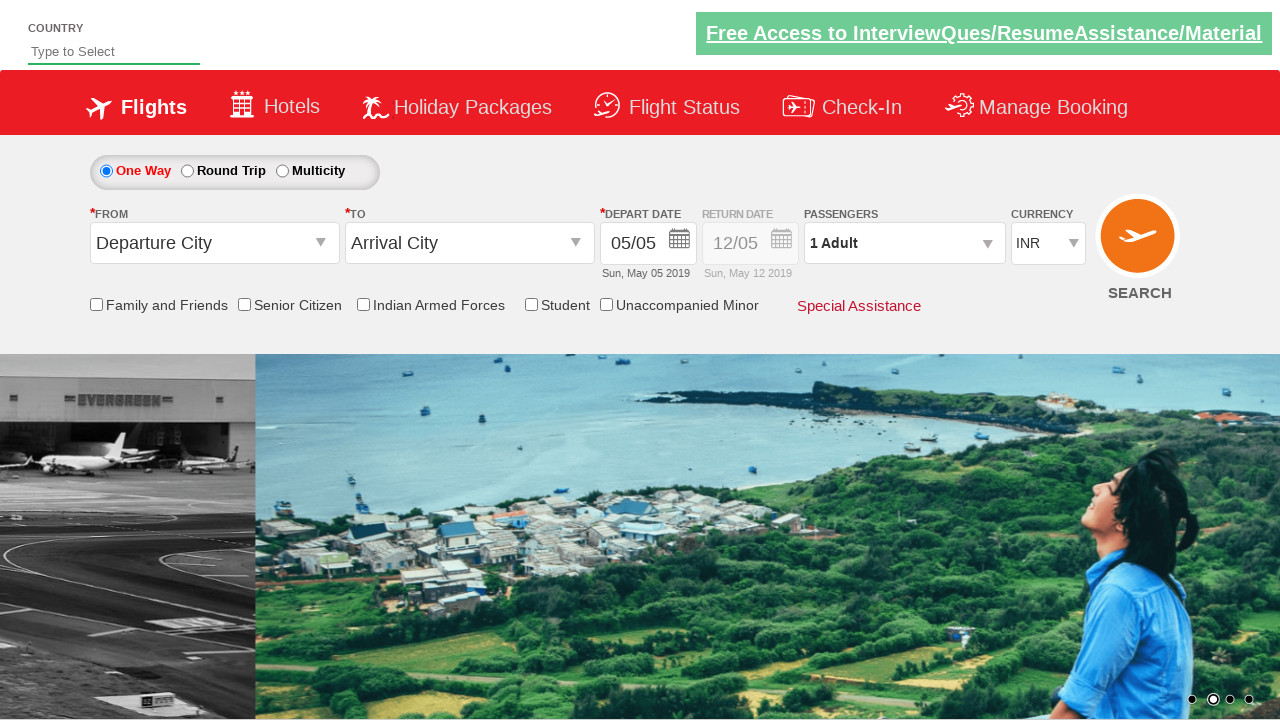

Filled autosuggest field with 'ind' to trigger dropdown suggestions on #autosuggest
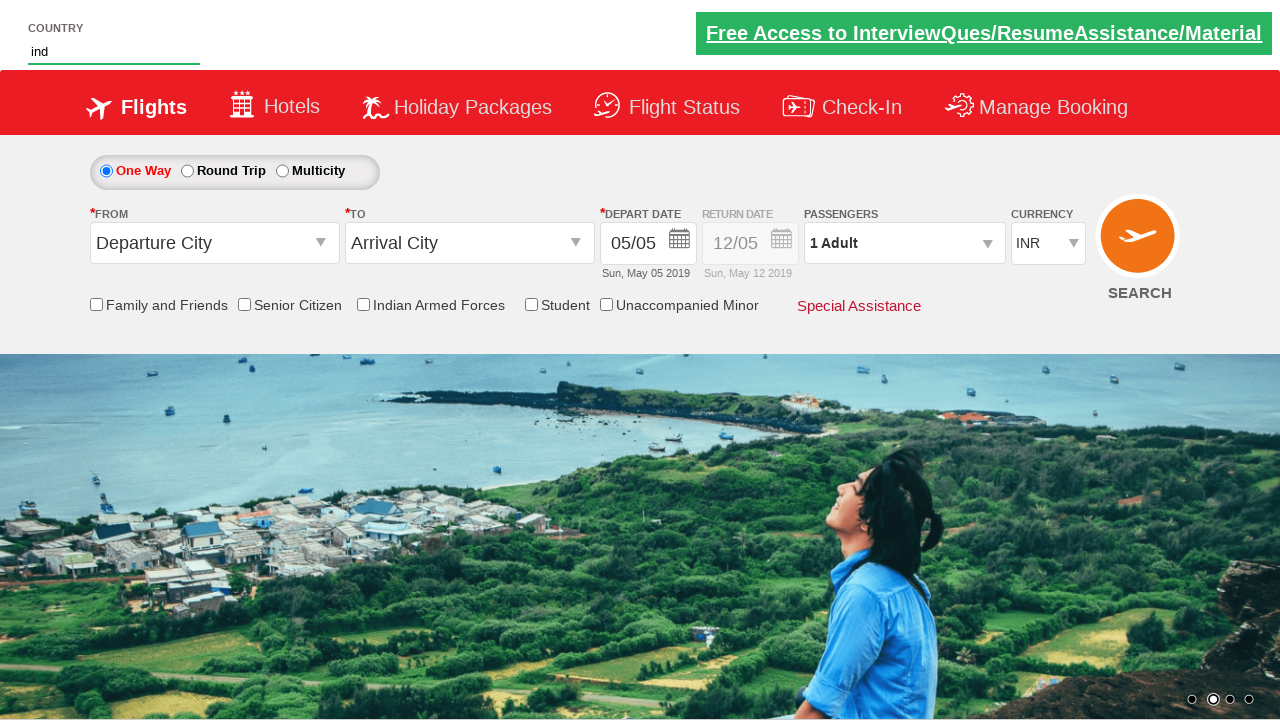

Waited for dropdown suggestion options to appear
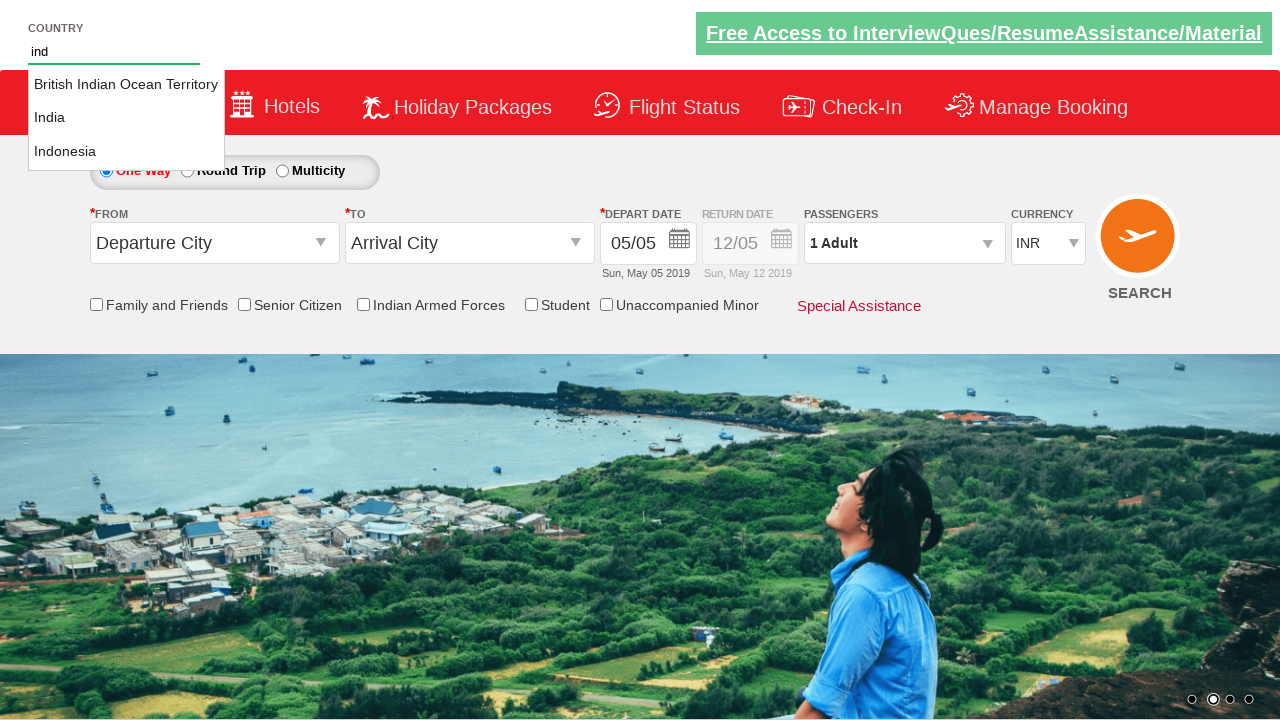

Retrieved all dropdown suggestion options
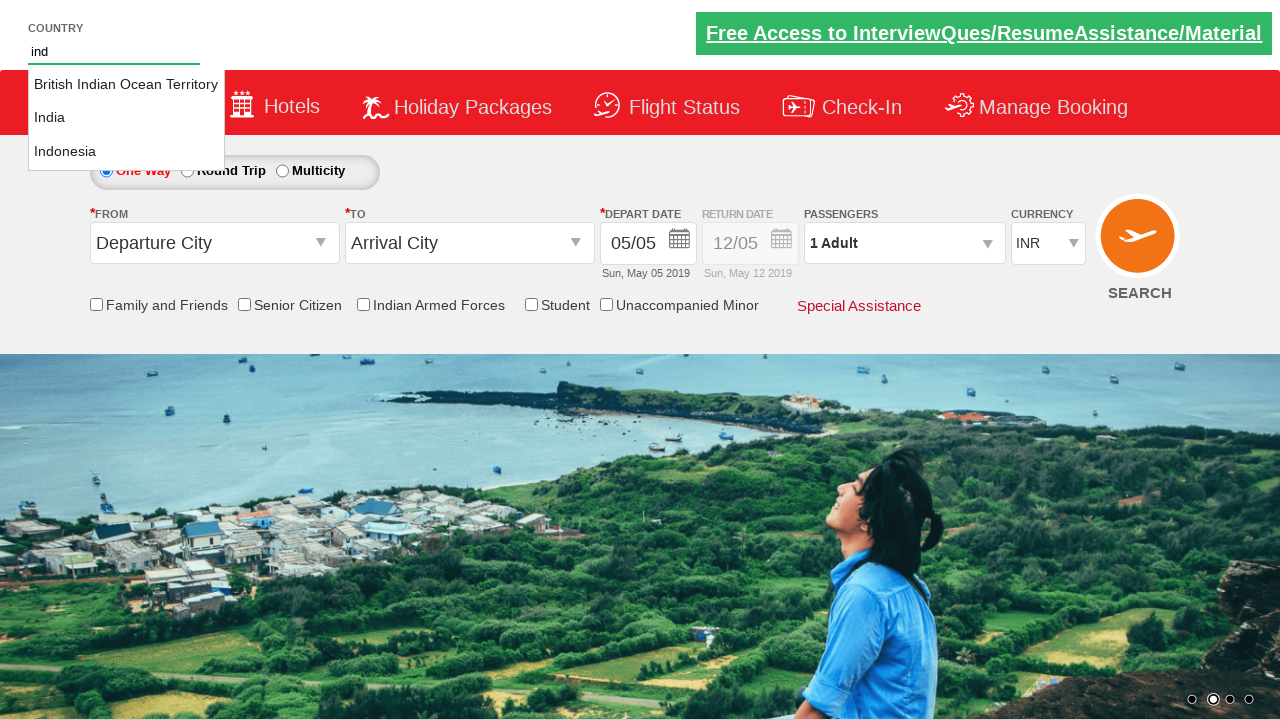

Found and clicked 'India' option from autosuggestive dropdown at (126, 118) on a.ui-corner-all >> nth=1
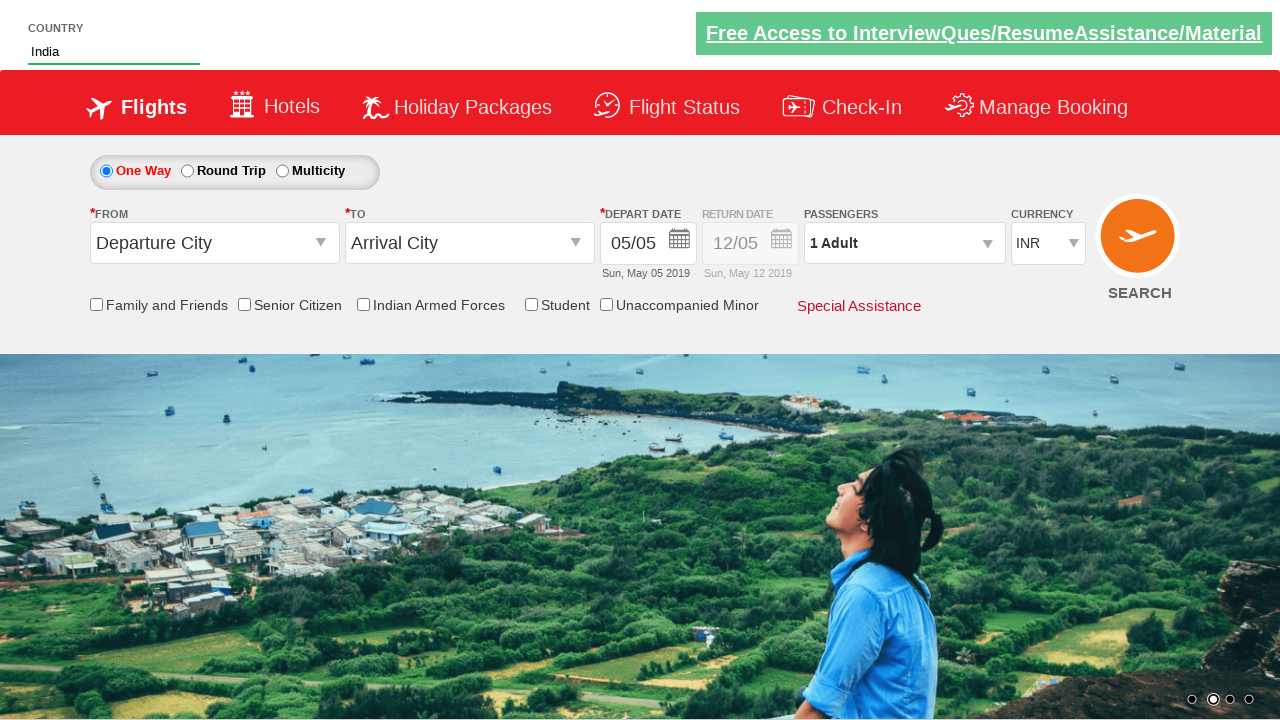

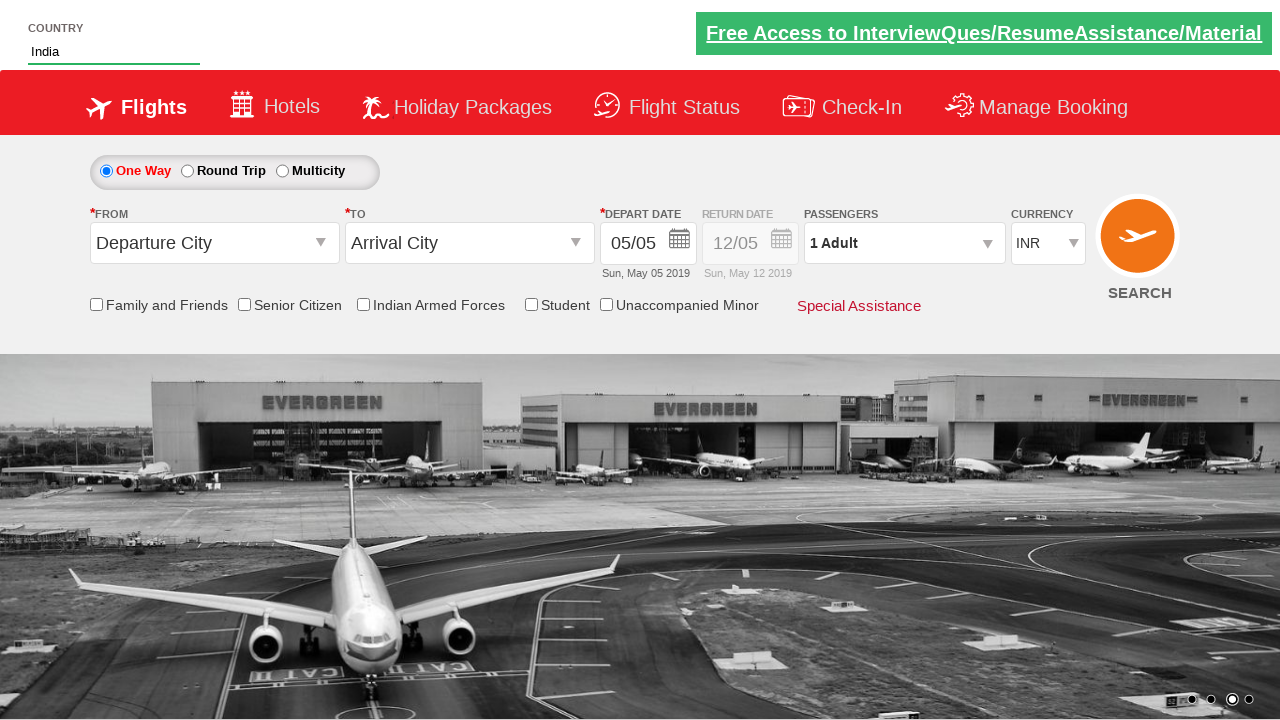